Tests the search functionality by searching for "phone" and verifying that search results are found (non-zero products)

Starting URL: https://www.testotomasyonu.com

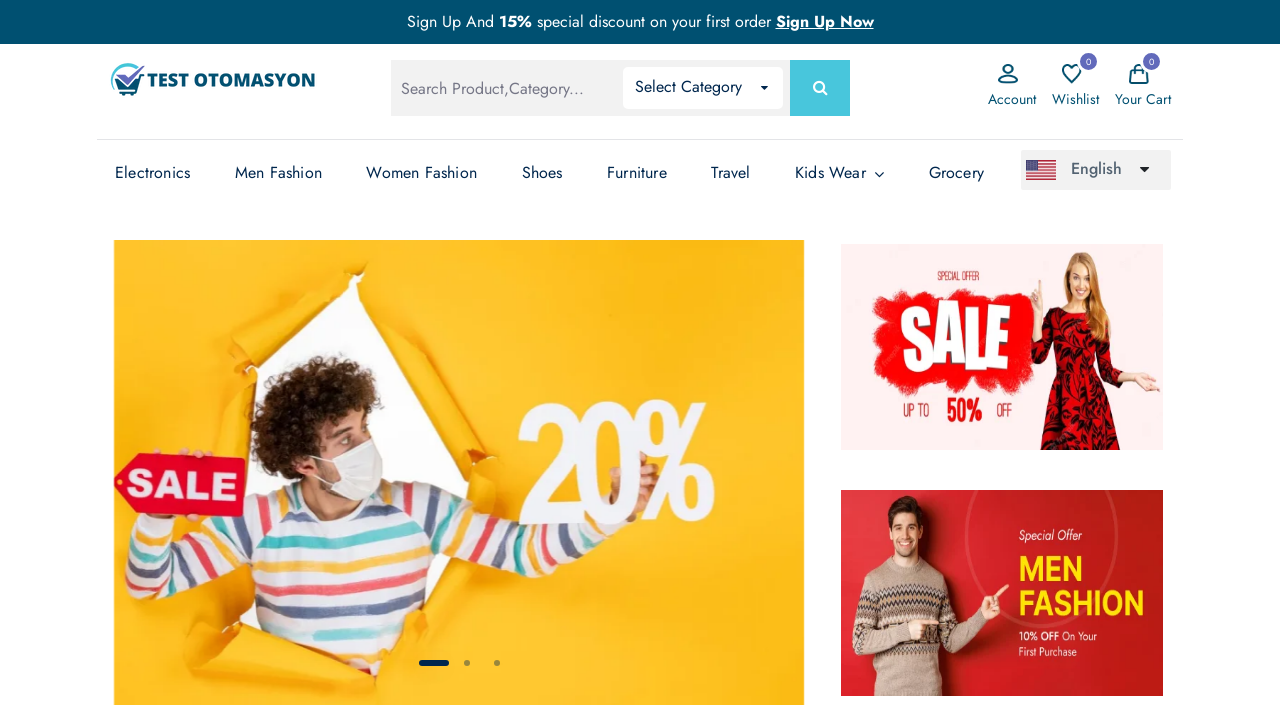

Located the global search box
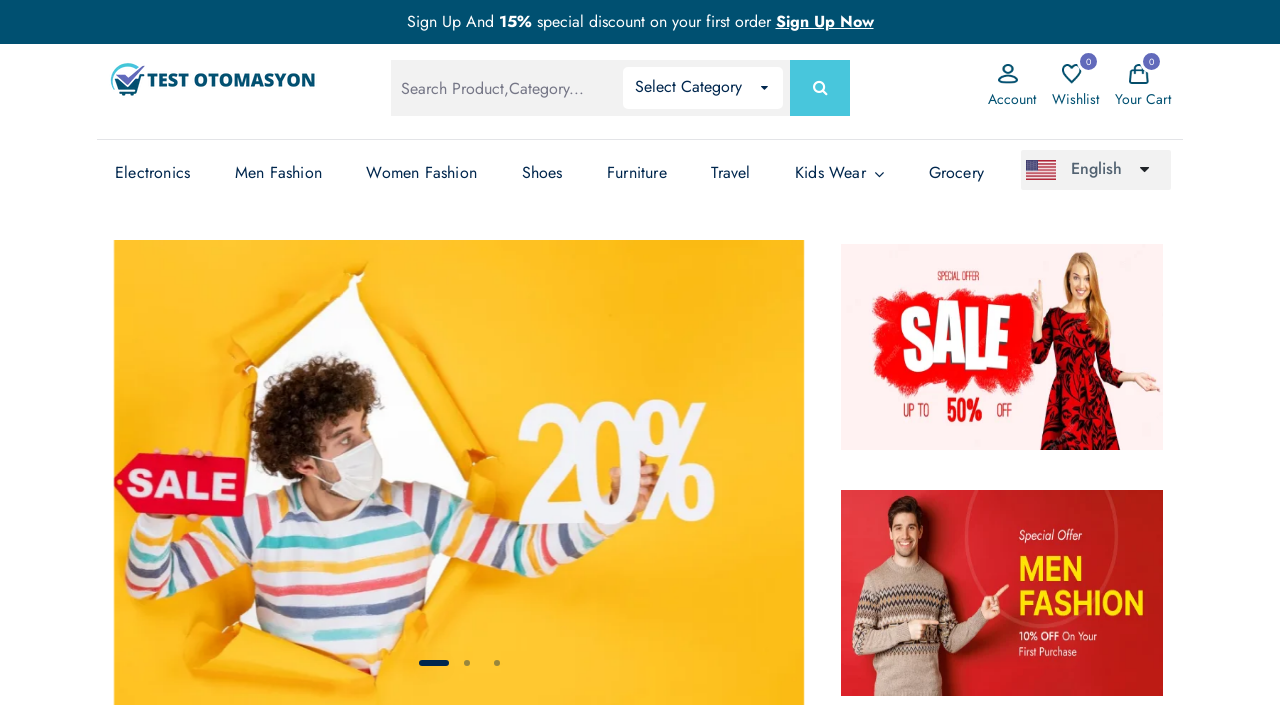

Filled search box with 'phone' on #global-search
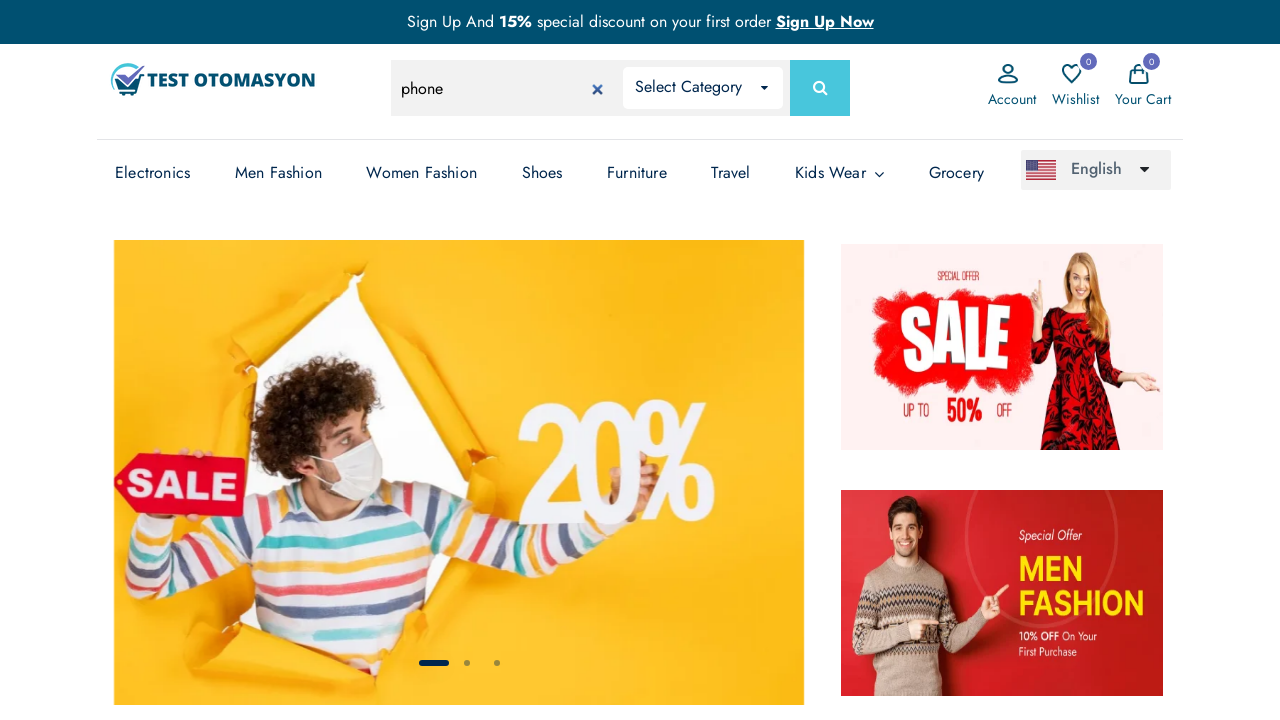

Pressed Enter to submit search for 'phone' on #global-search
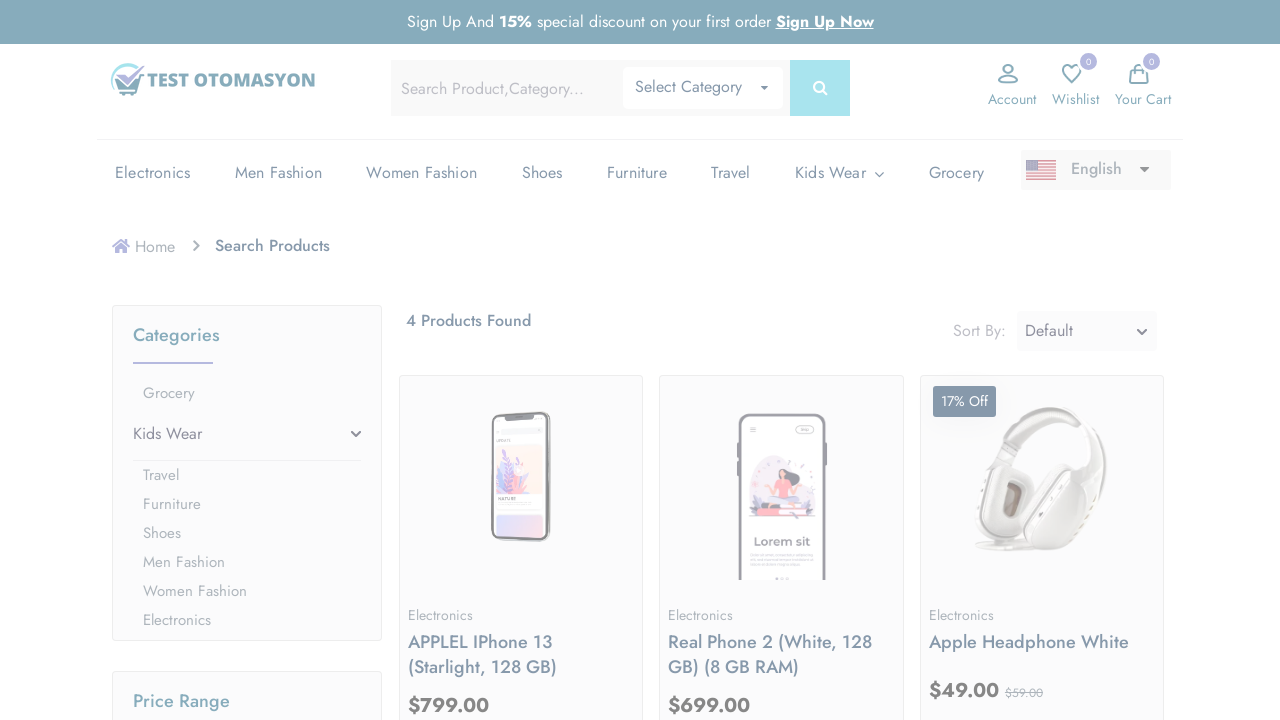

Located product count text element
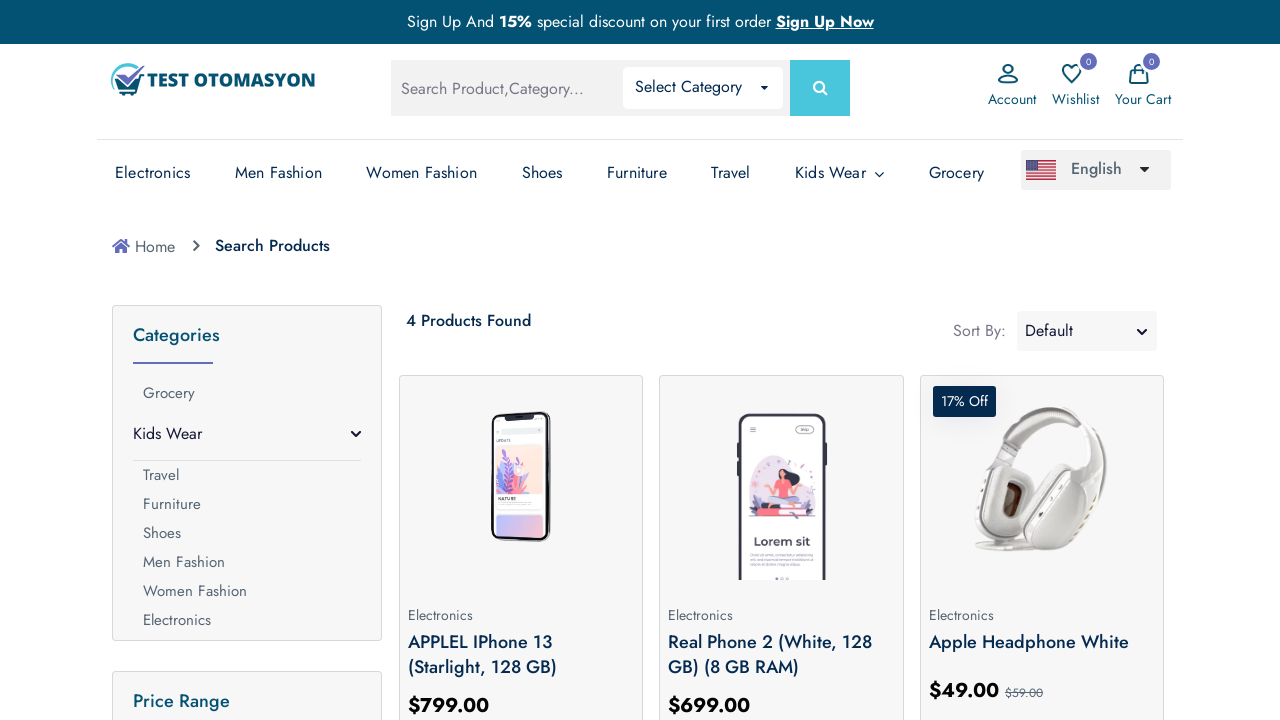

Retrieved product count text: '4 Products Found'
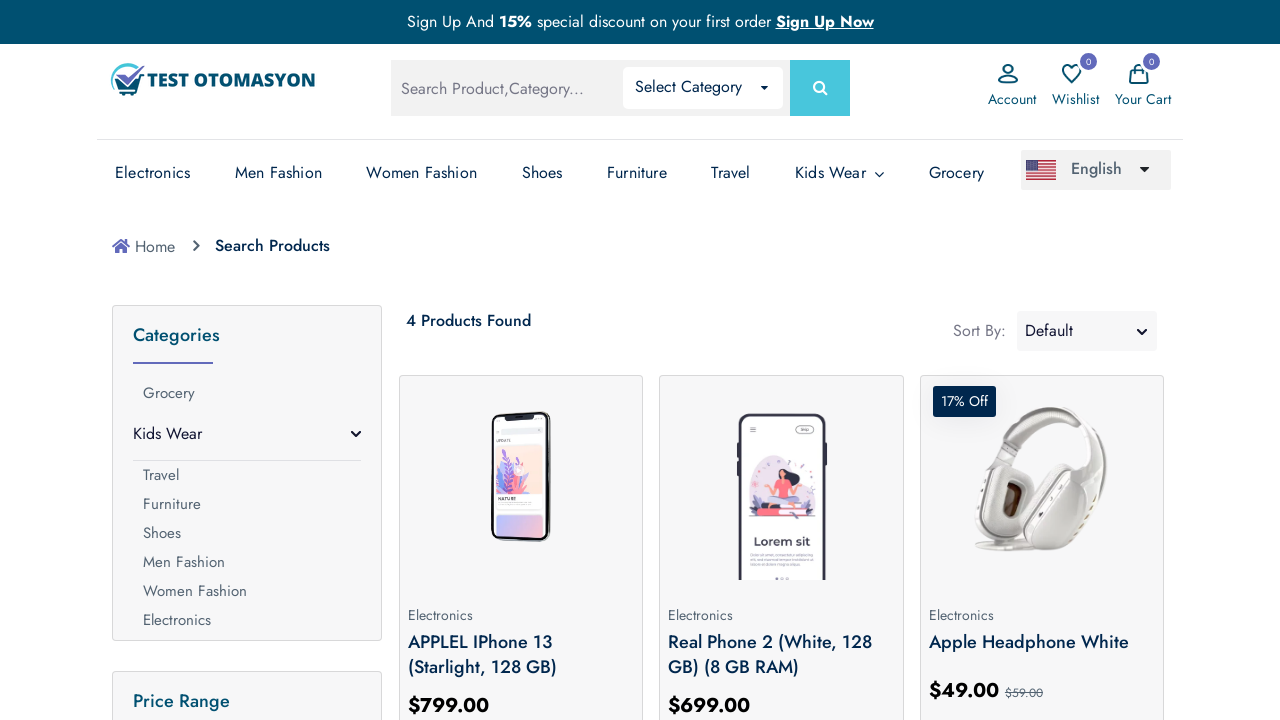

Verified that search results contain products (not zero)
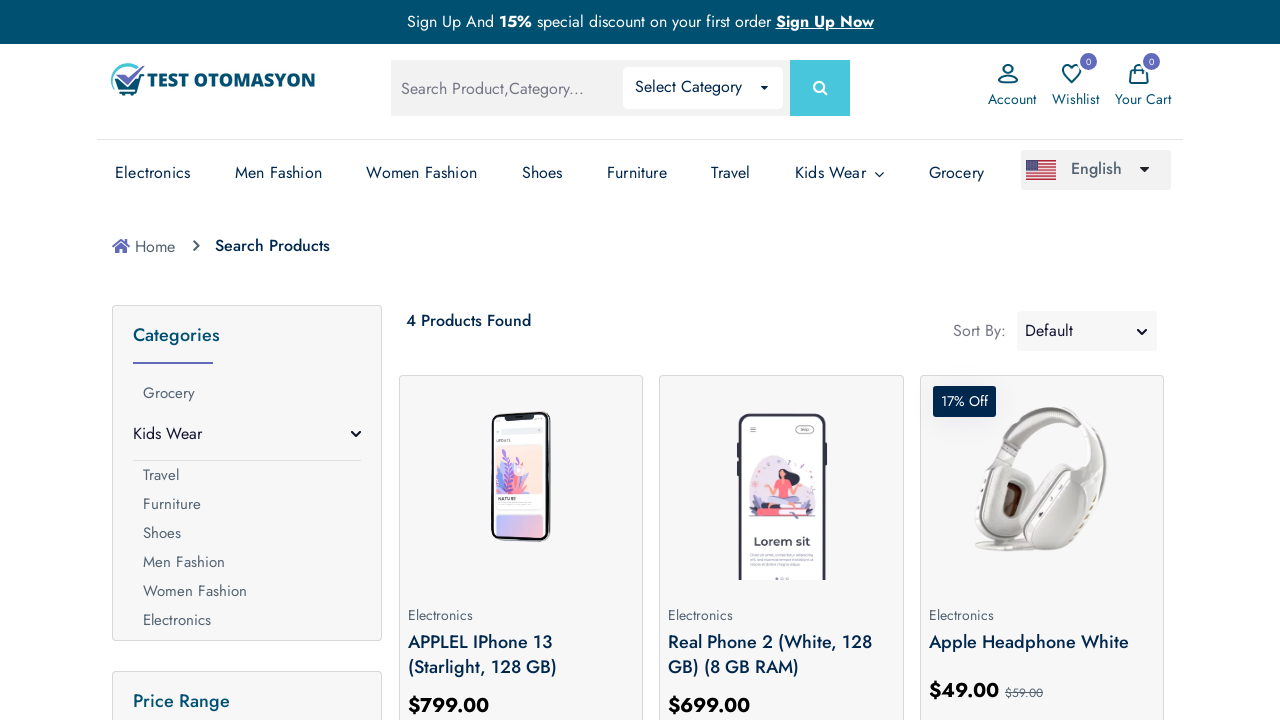

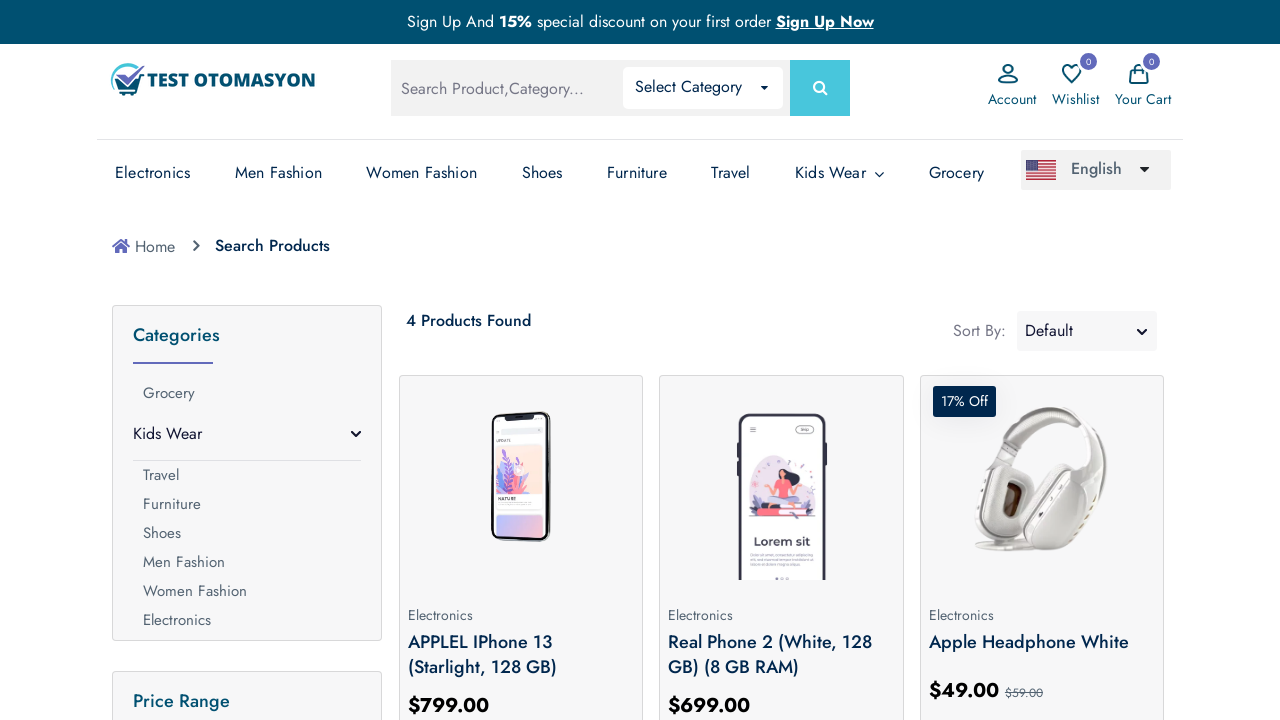